Tests handling of a prompt dialog by clicking a button that triggers a prompt, entering a name, and verifying the personalized greeting message is displayed

Starting URL: https://testautomationpractice.blogspot.com/

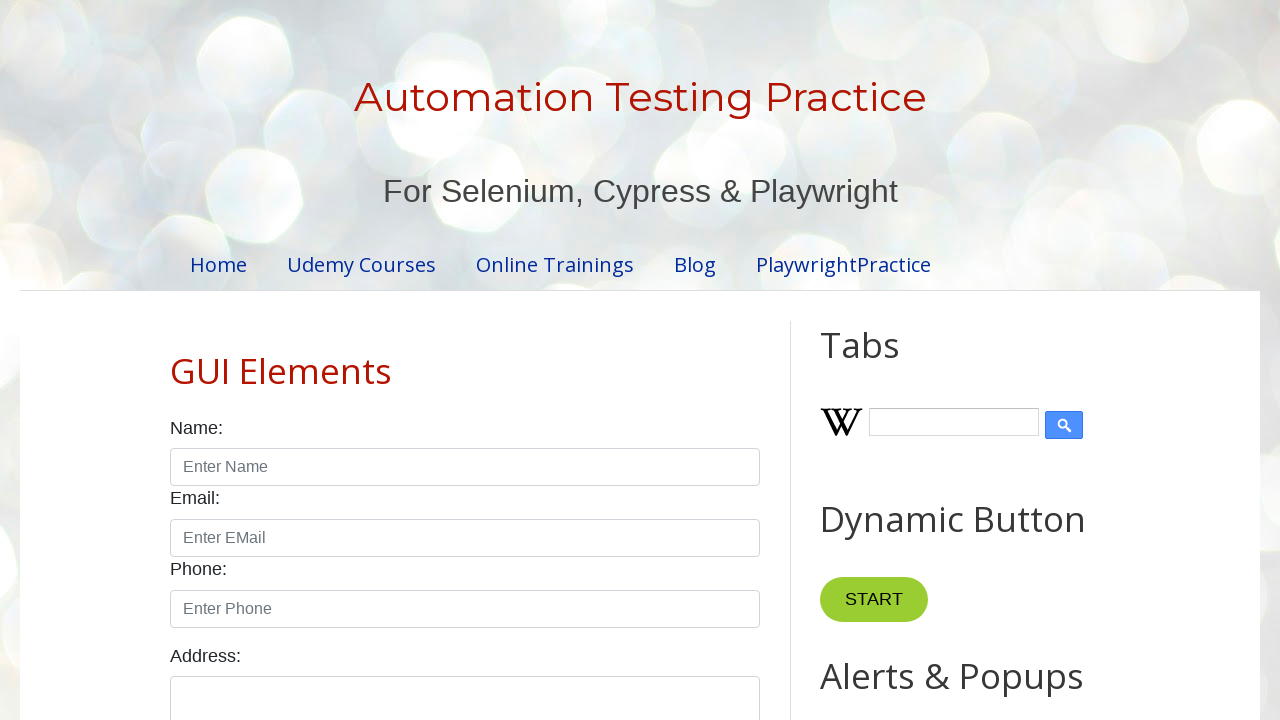

Set up dialog handler to accept prompt with name 'Syed'
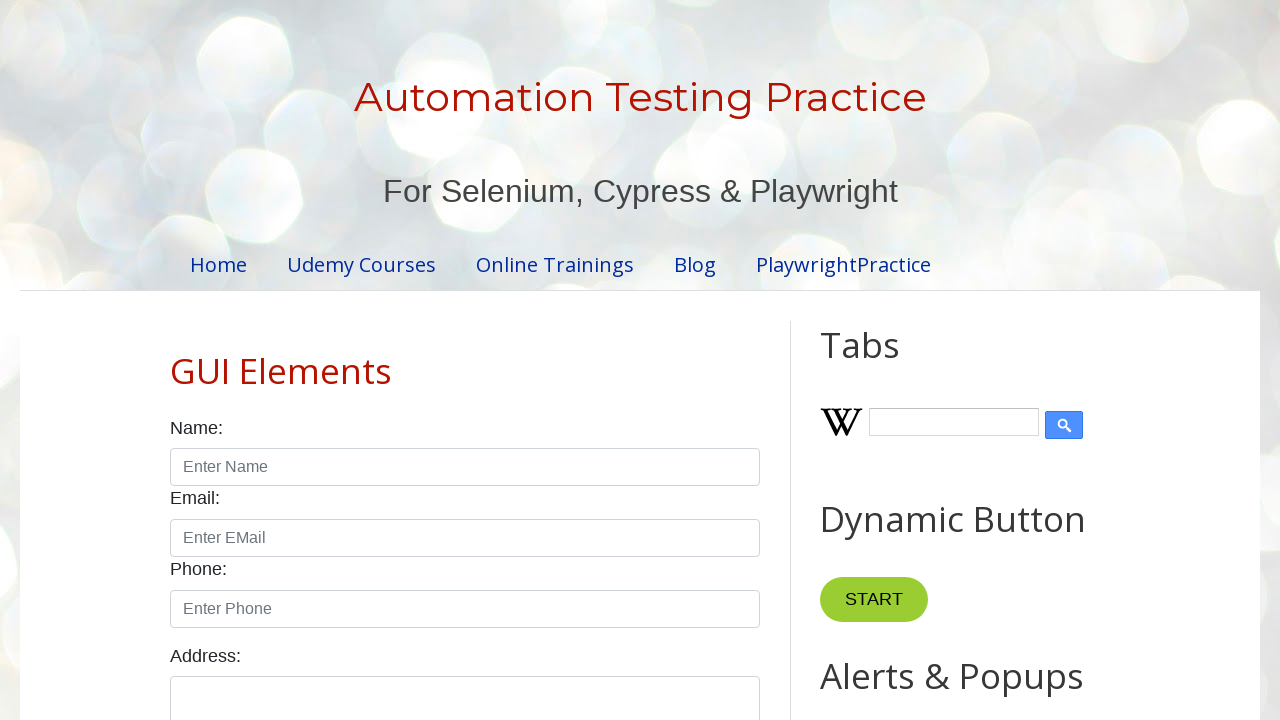

Clicked prompt button to trigger dialog at (890, 360) on [id="promptBtn"]
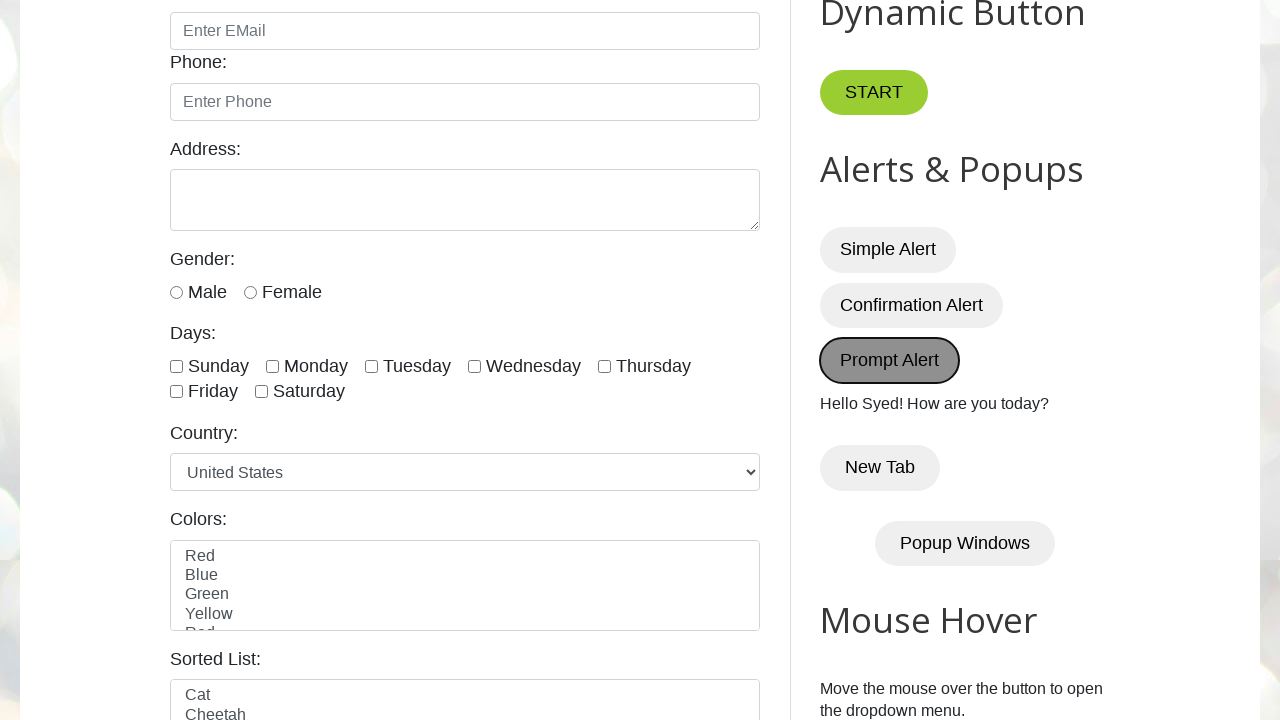

Verified personalized greeting message 'Hello Syed! How' is displayed
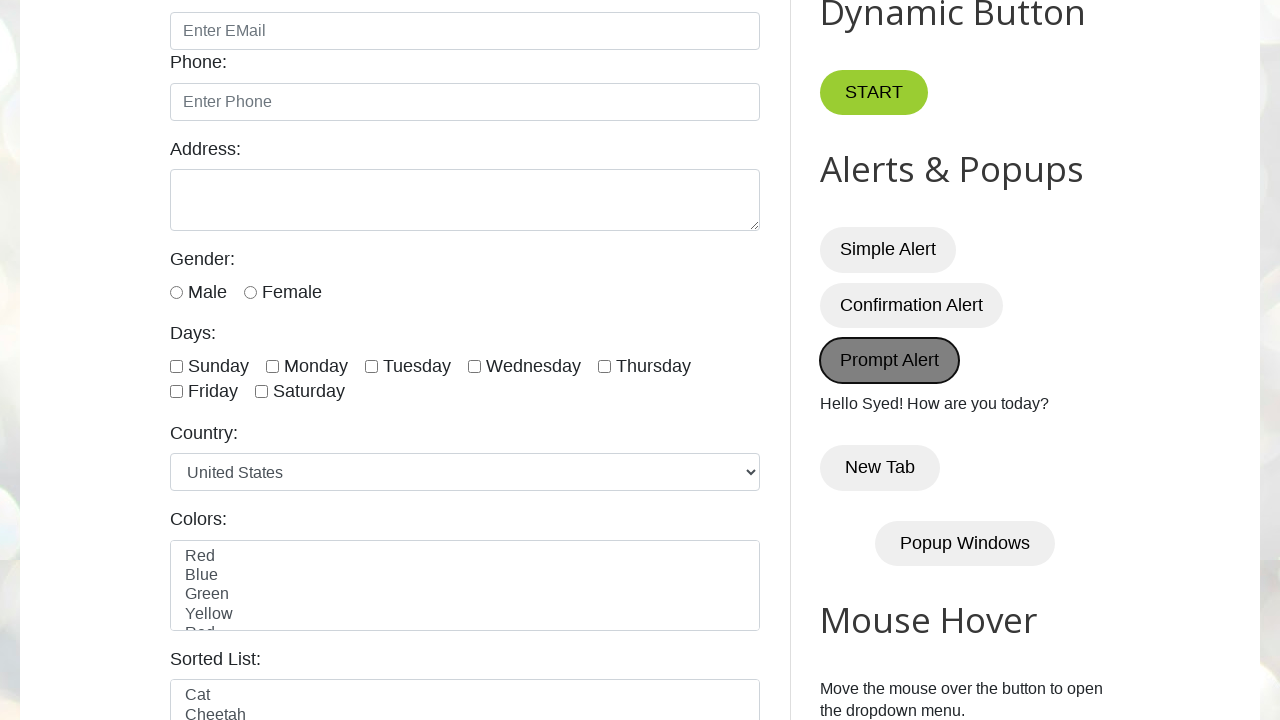

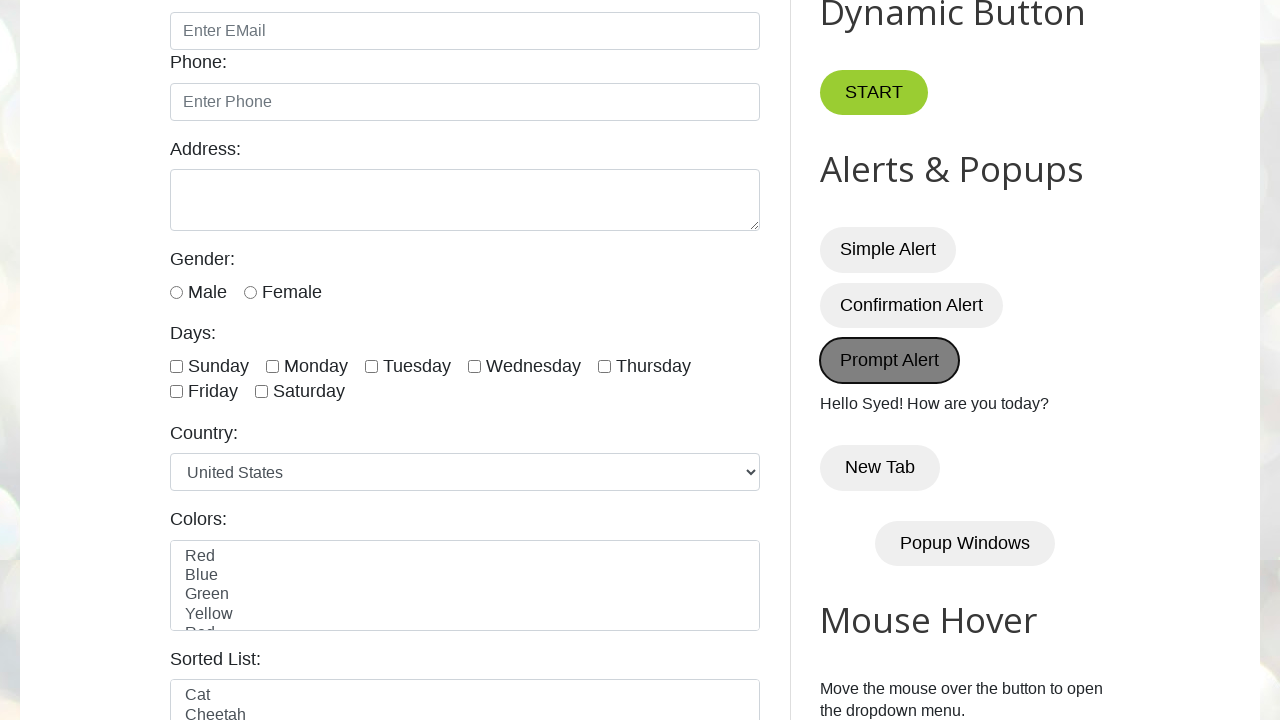